Tests that clicking the button changes the displayed motivational quote to a different one.

Starting URL: https://tg-motivation-bot-front.vercel.app/

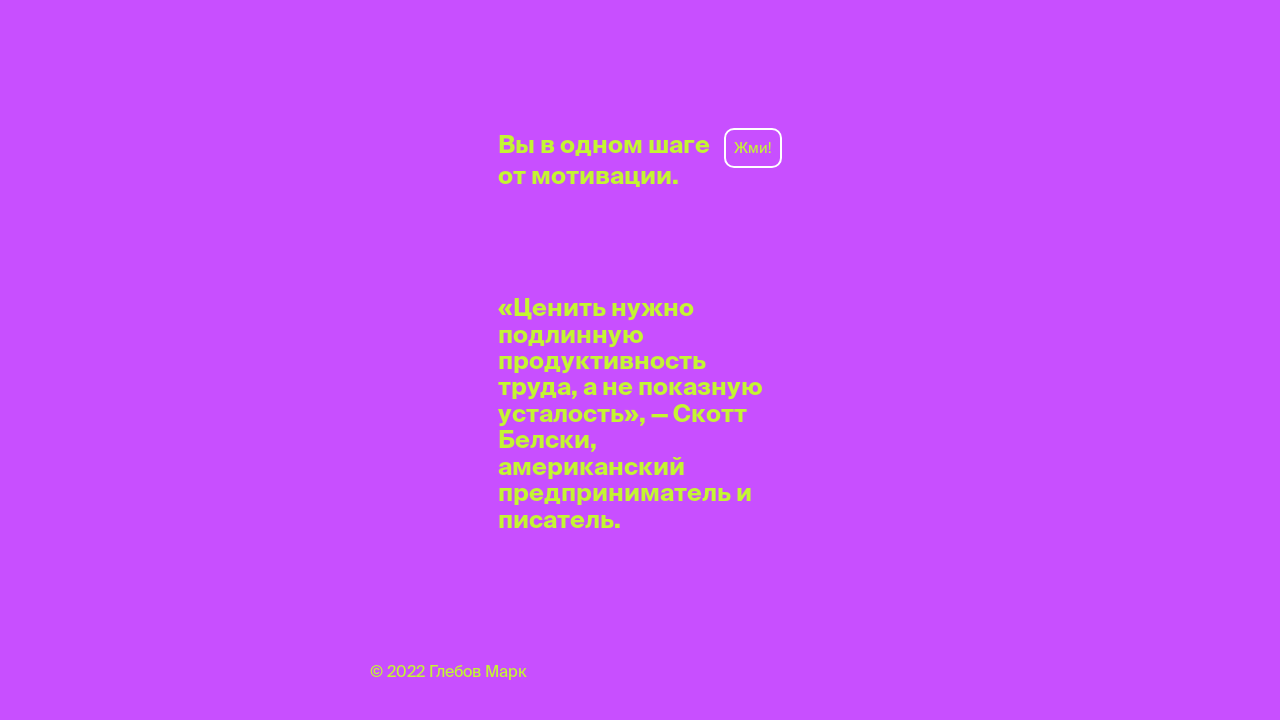

Waited for motivational quote phrase to become visible
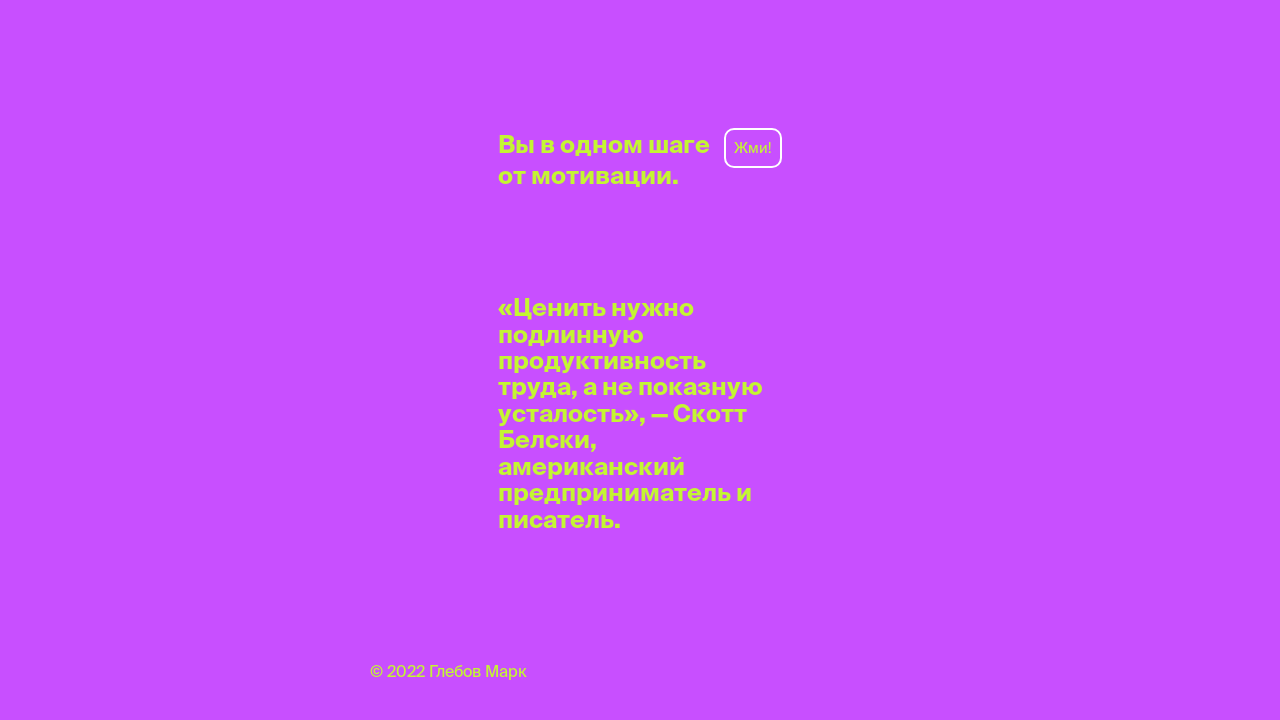

Waited 2 seconds for phrase to fully load
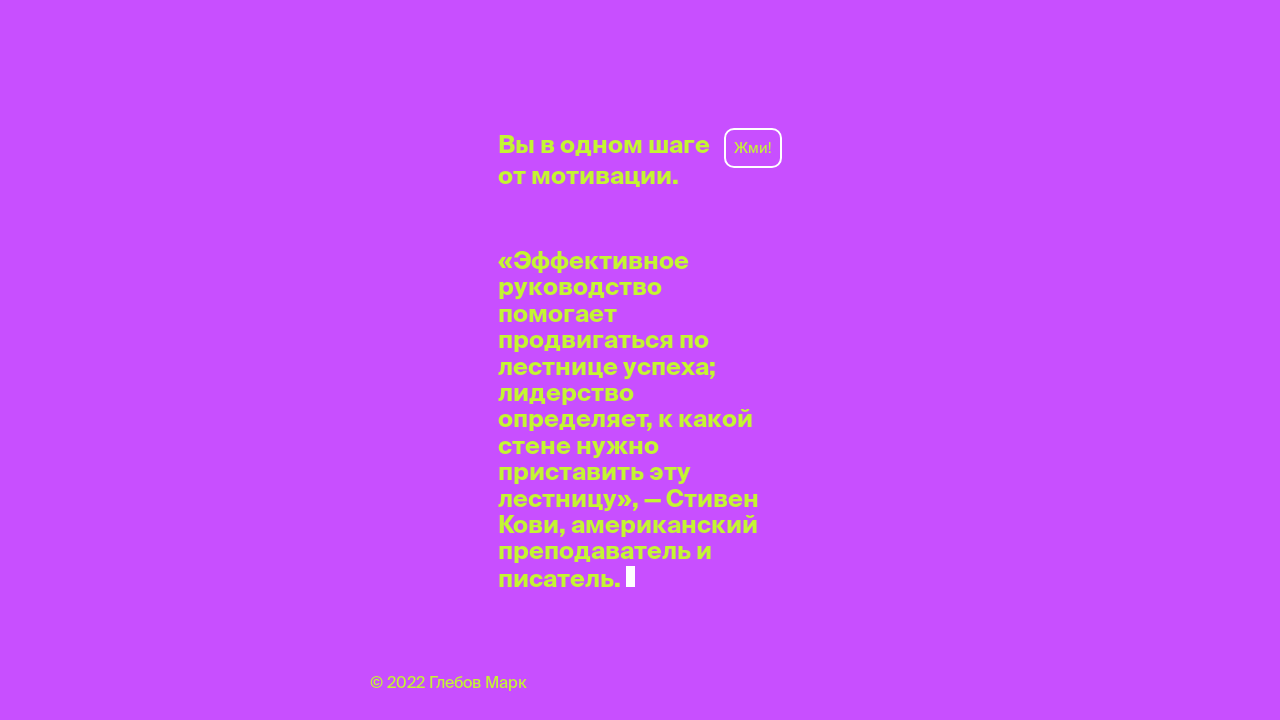

Retrieved initial quote text: '«Эффективное руководство помогает продвигаться по лестнице успеха; лидерство определяет, к какой стене нужно приставить эту лестницу», — Стивен Кови, американский преподаватель и писатель.'
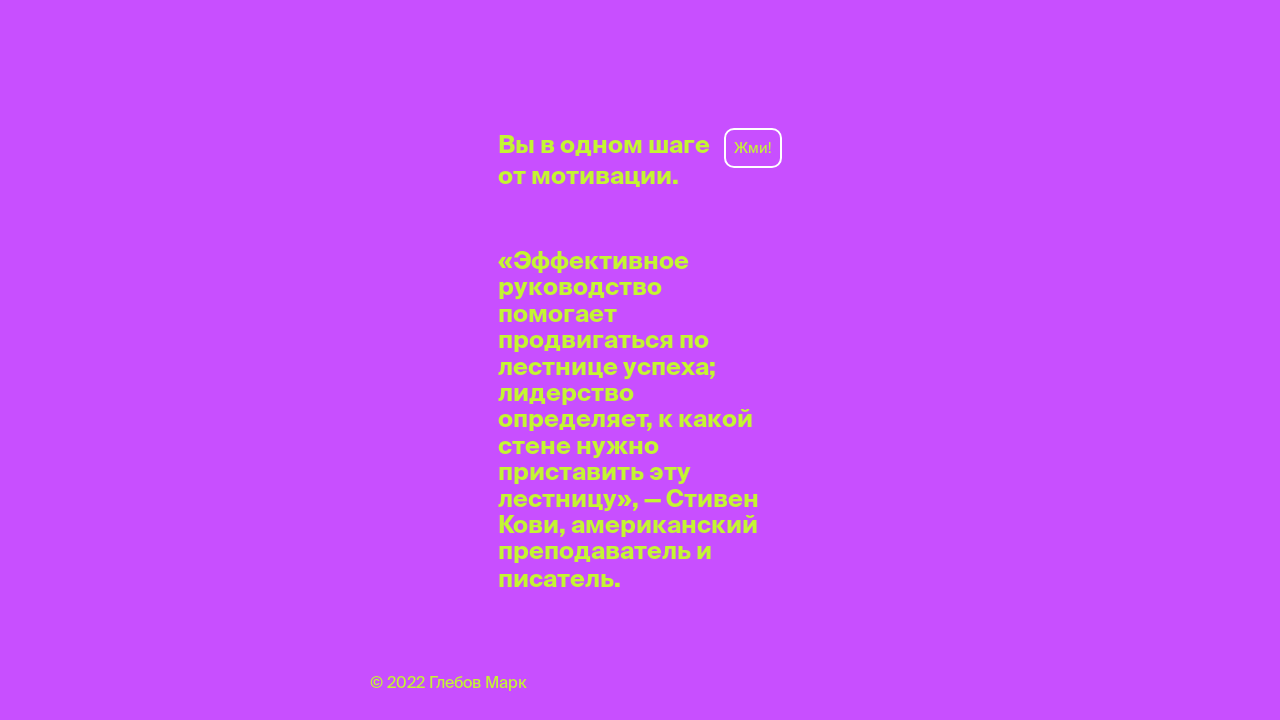

Clicked button to fetch a new motivational quote at (753, 148) on div.button
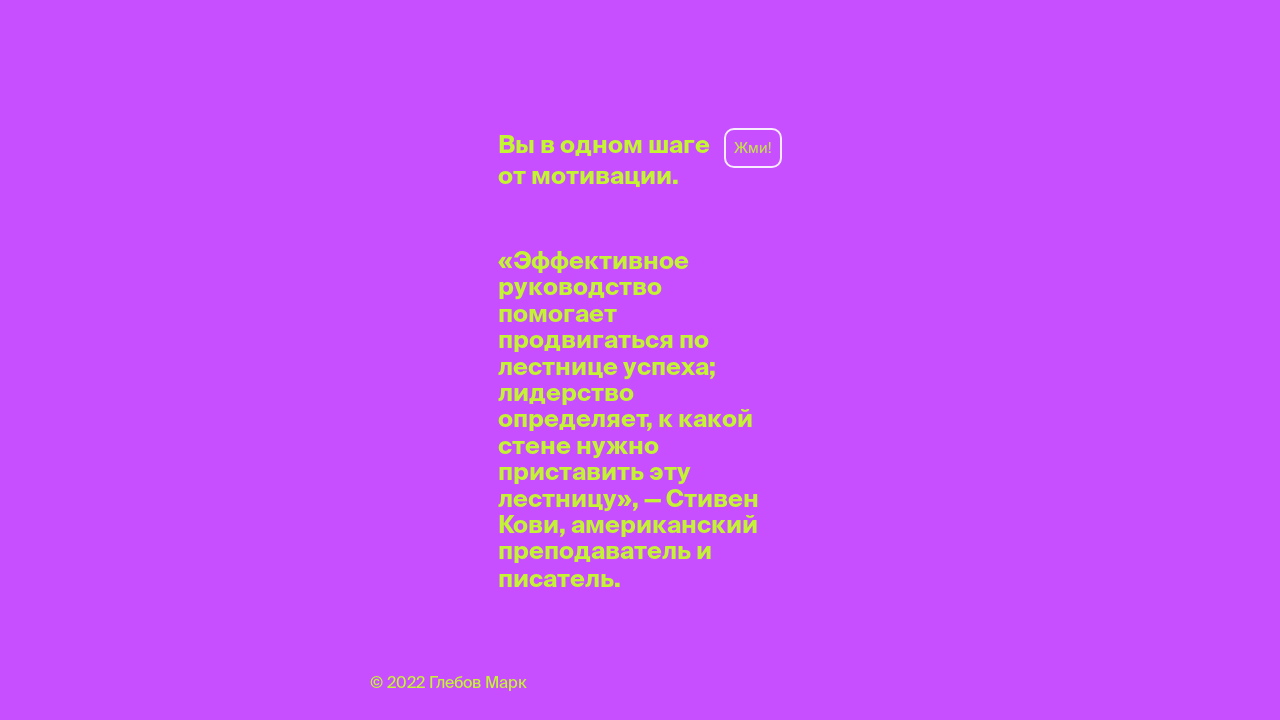

Waited 2 seconds for new quote to load
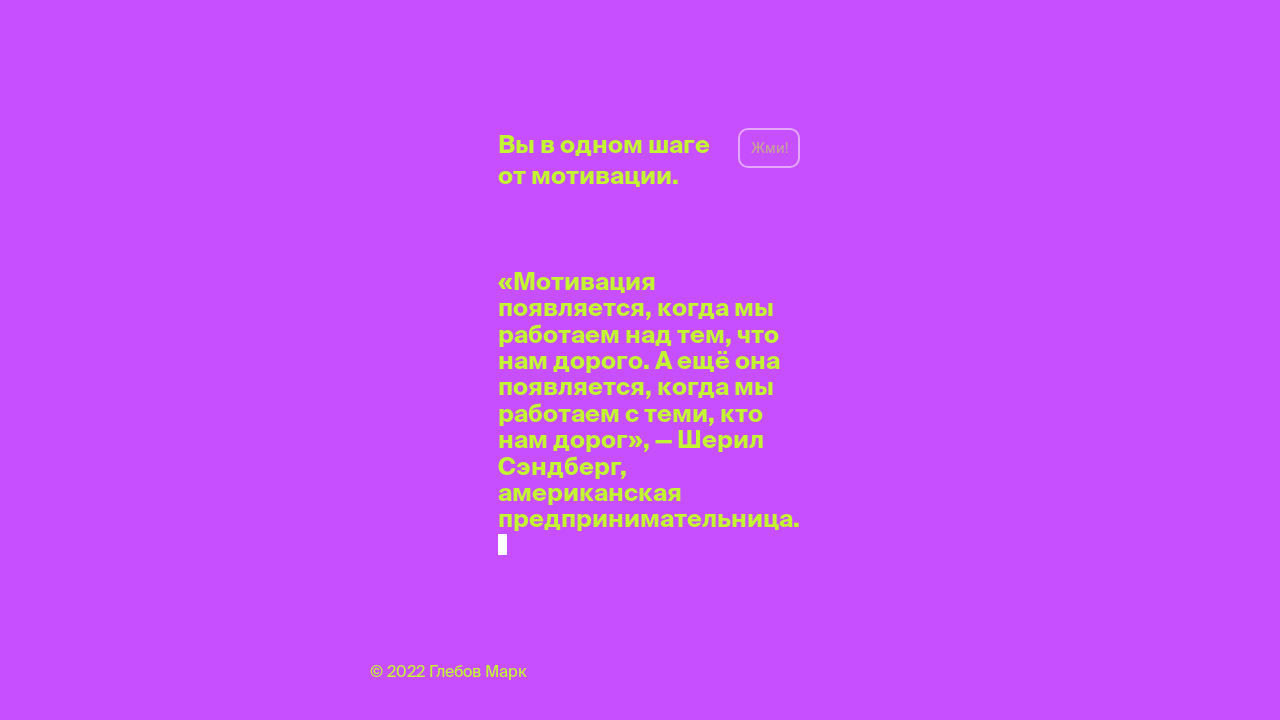

Retrieved new quote text: '«Мотивация появляется, когда мы работаем над тем, что нам дорого. А ещё она появляется, когда мы работаем с теми, кто нам дорог», — Шерил Сэндберг, американская предпринимательница. '
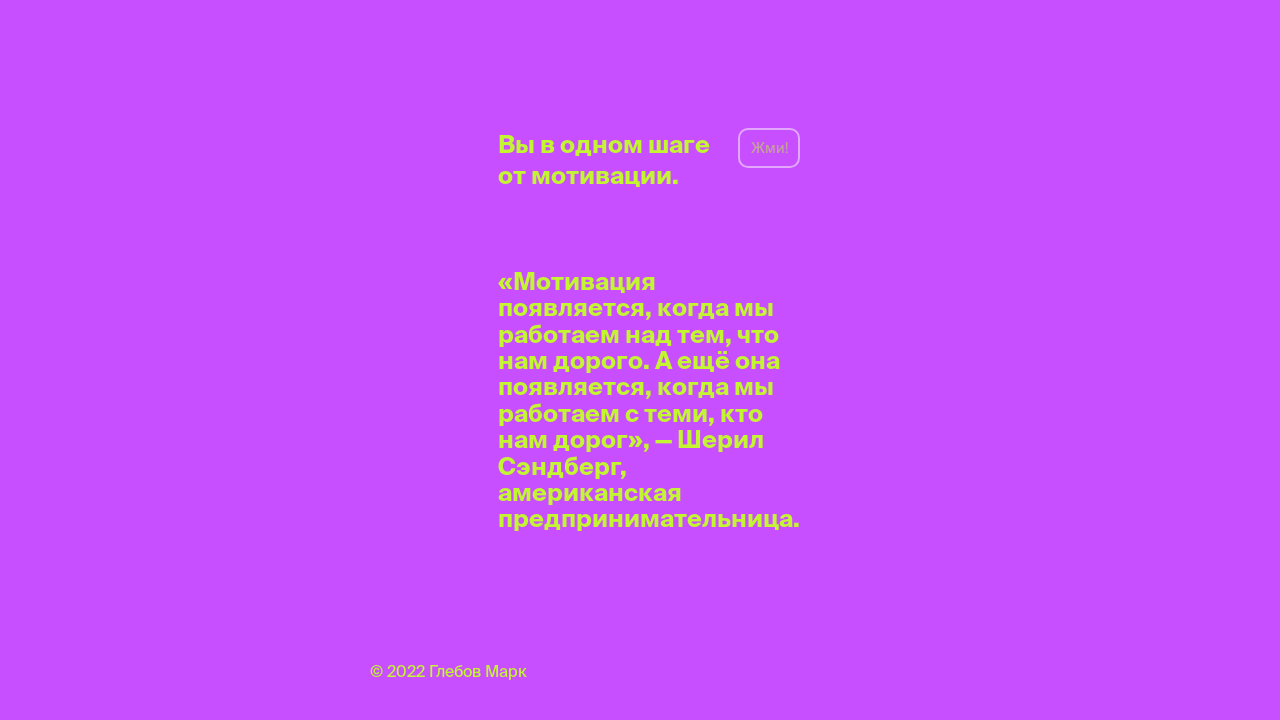

Verified that quote changed after button click
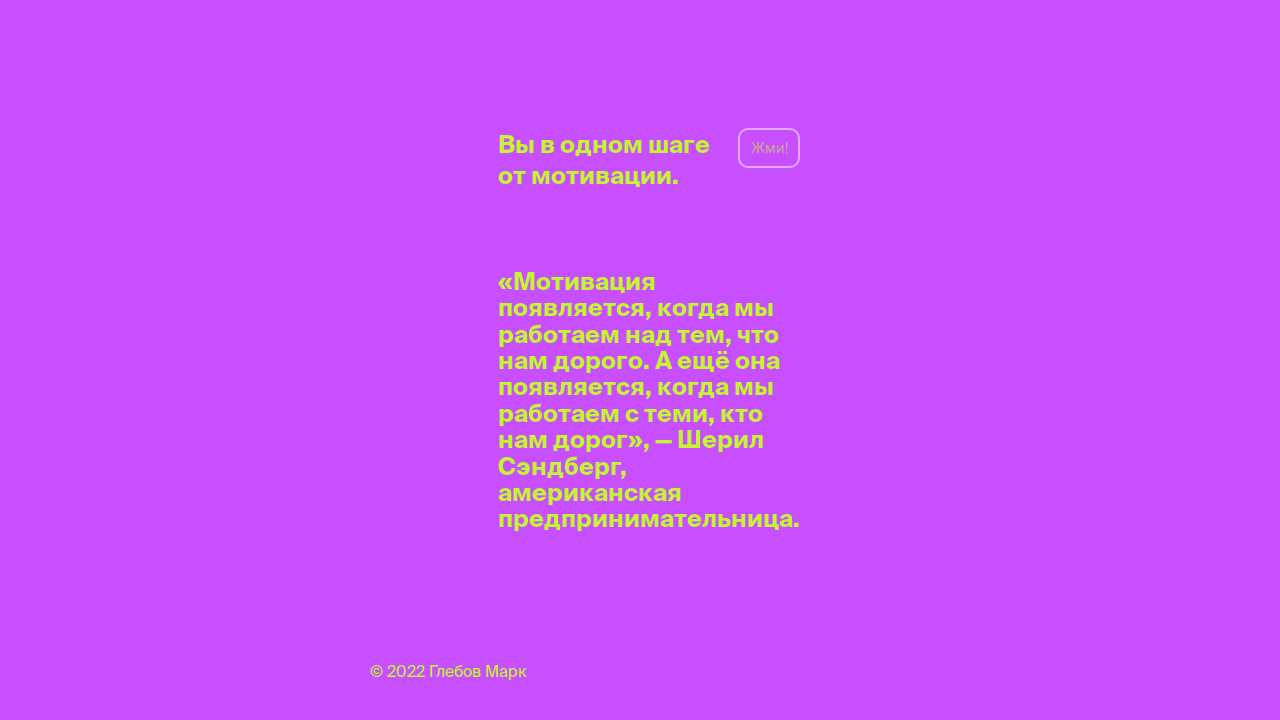

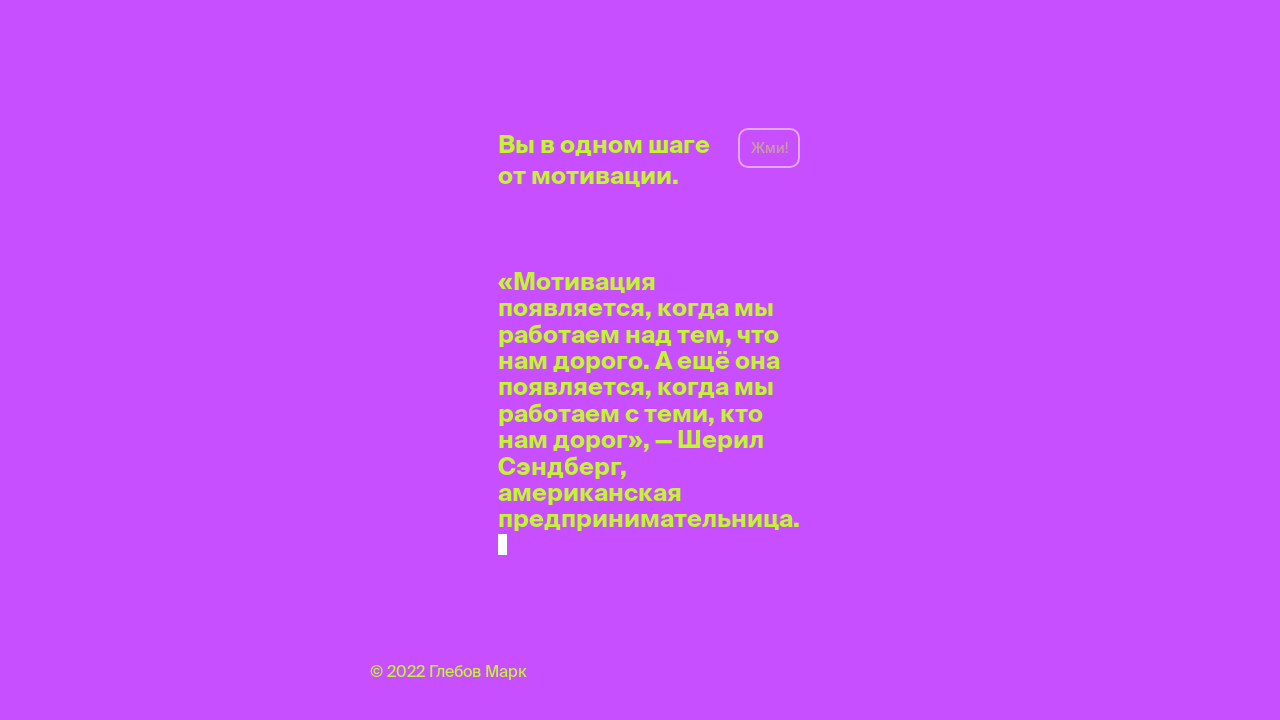